Tests different click types including double-click, right-click, and regular click on buttons

Starting URL: https://demoqa.com/buttons

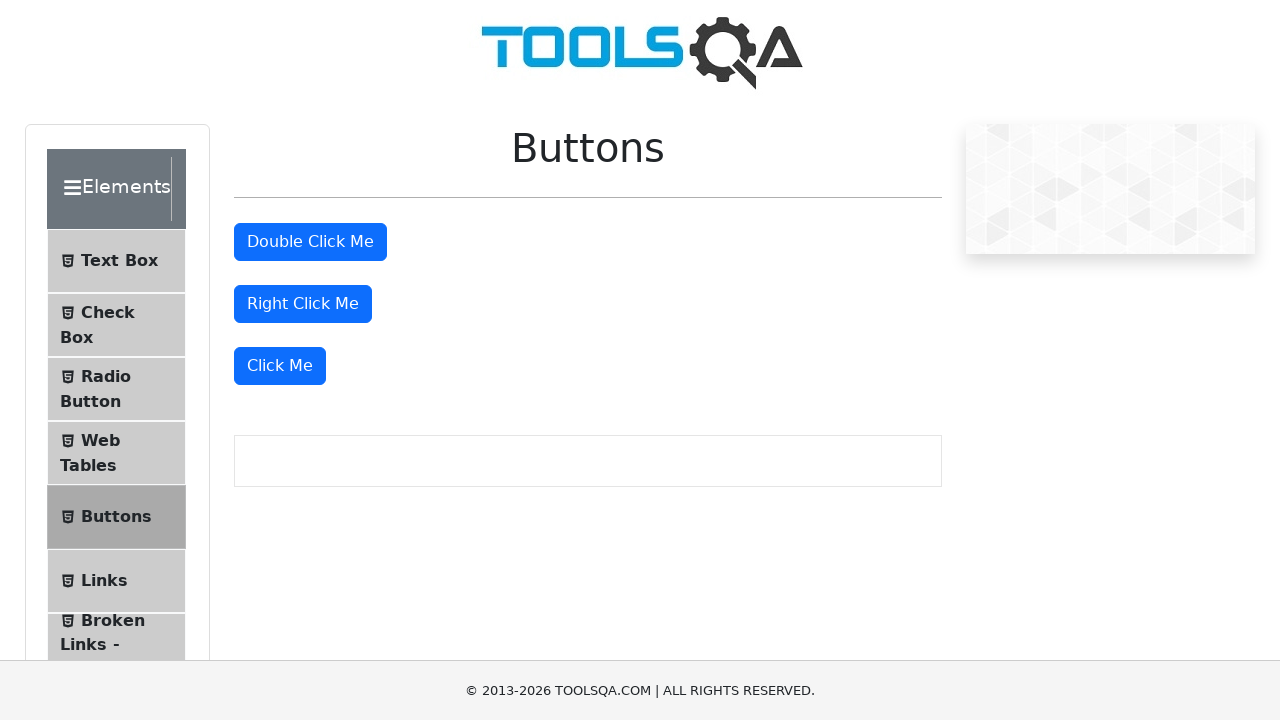

Double-clicked the double click button at (310, 242) on #doubleClickBtn
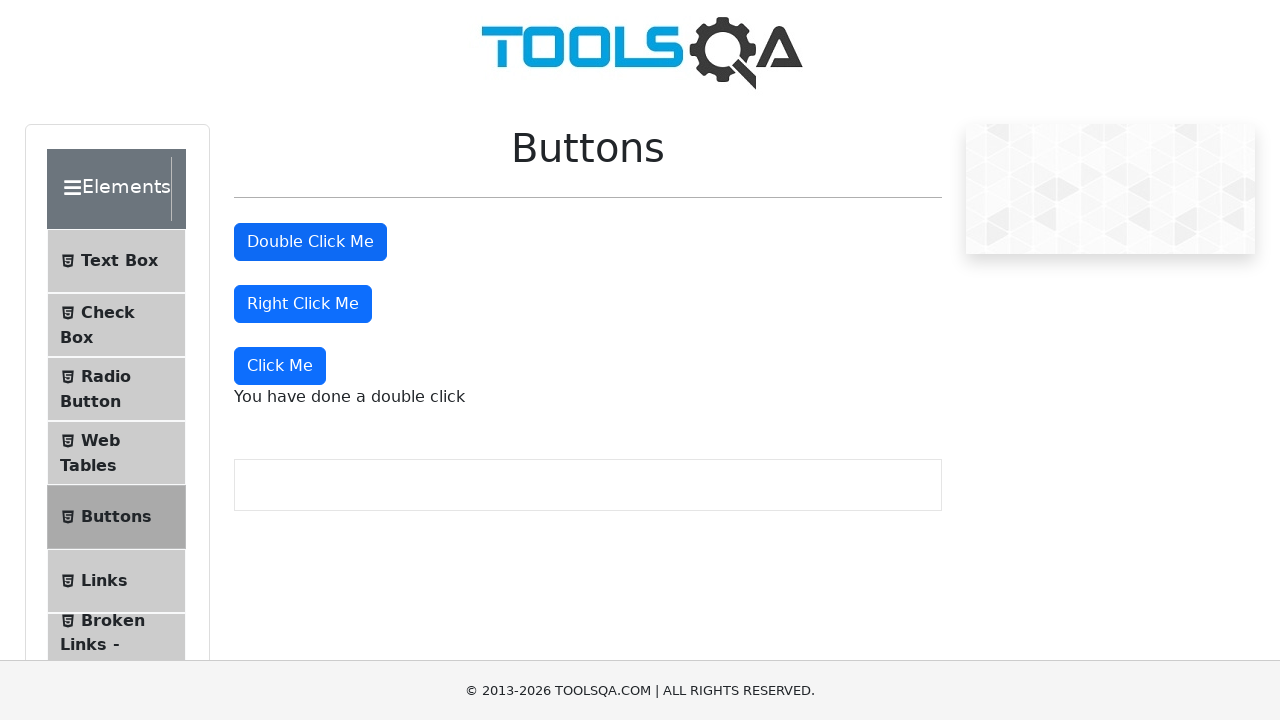

Double-click message appeared
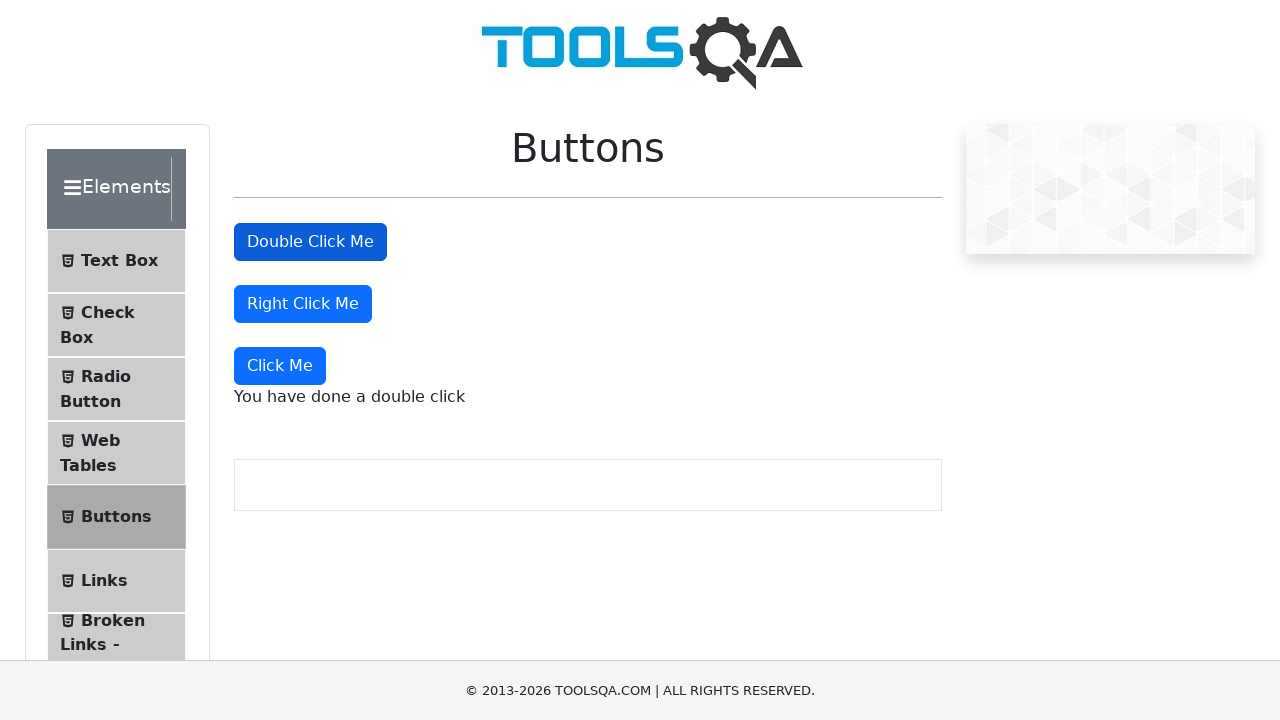

Right-clicked the right click button at (303, 304) on #rightClickBtn
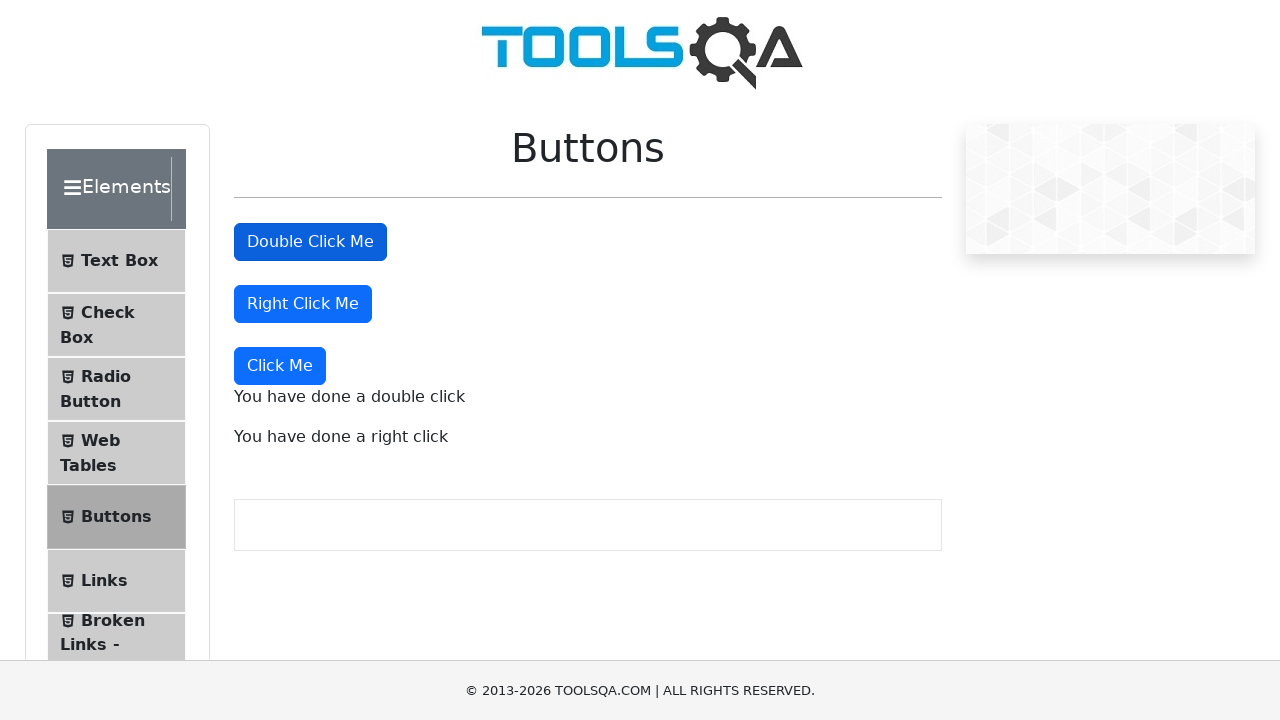

Right-click message appeared
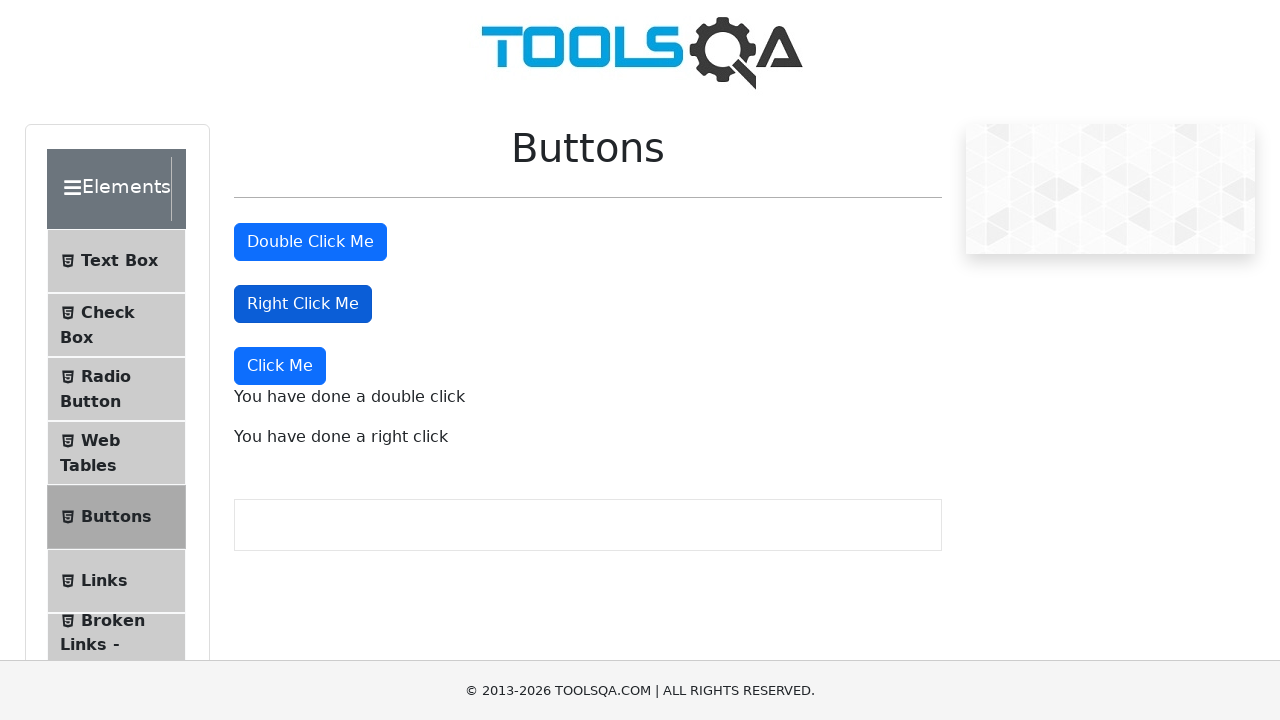

Clicked the 'Click Me' button at (280, 366) on button:has-text('Click Me'):not(#doubleClickBtn):not(#rightClickBtn)
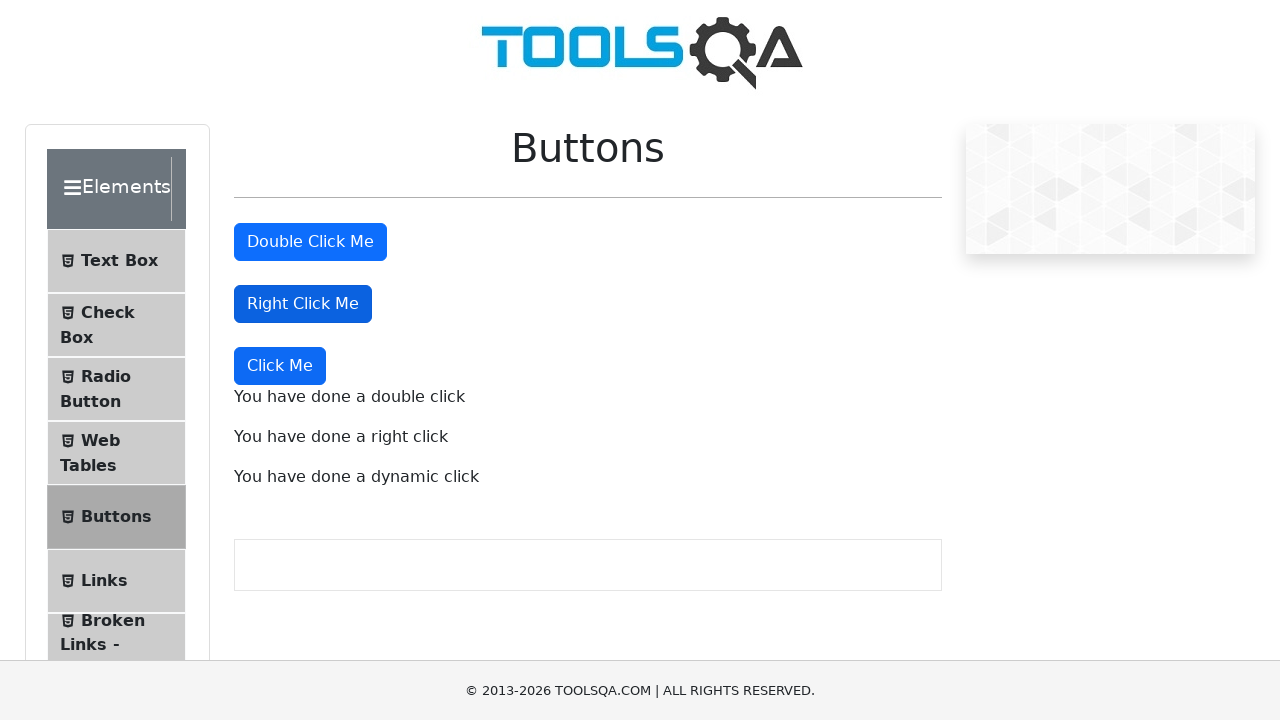

Regular click message appeared
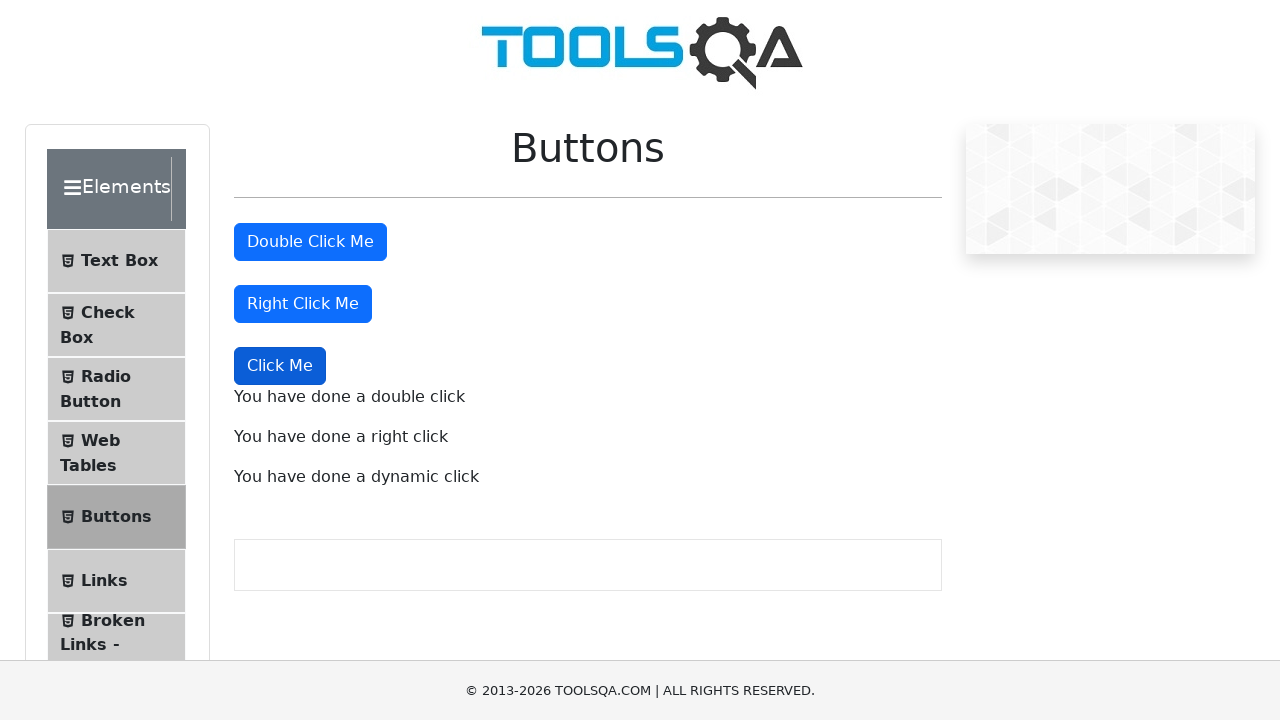

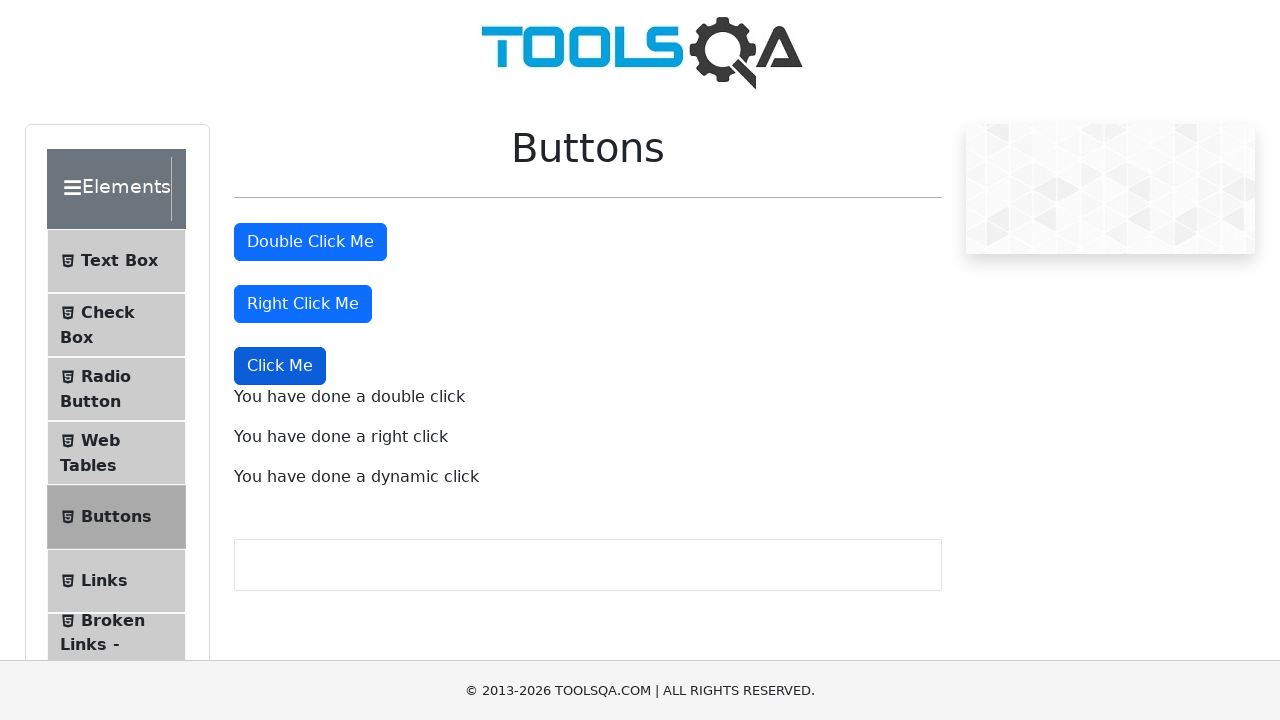